Tests iframe switching functionality by navigating to W3Schools tryit editor, switching to the result iframe, and clicking a button inside it.

Starting URL: https://www.w3schools.com/js/tryit.asp?filename=tryjs_myfirst

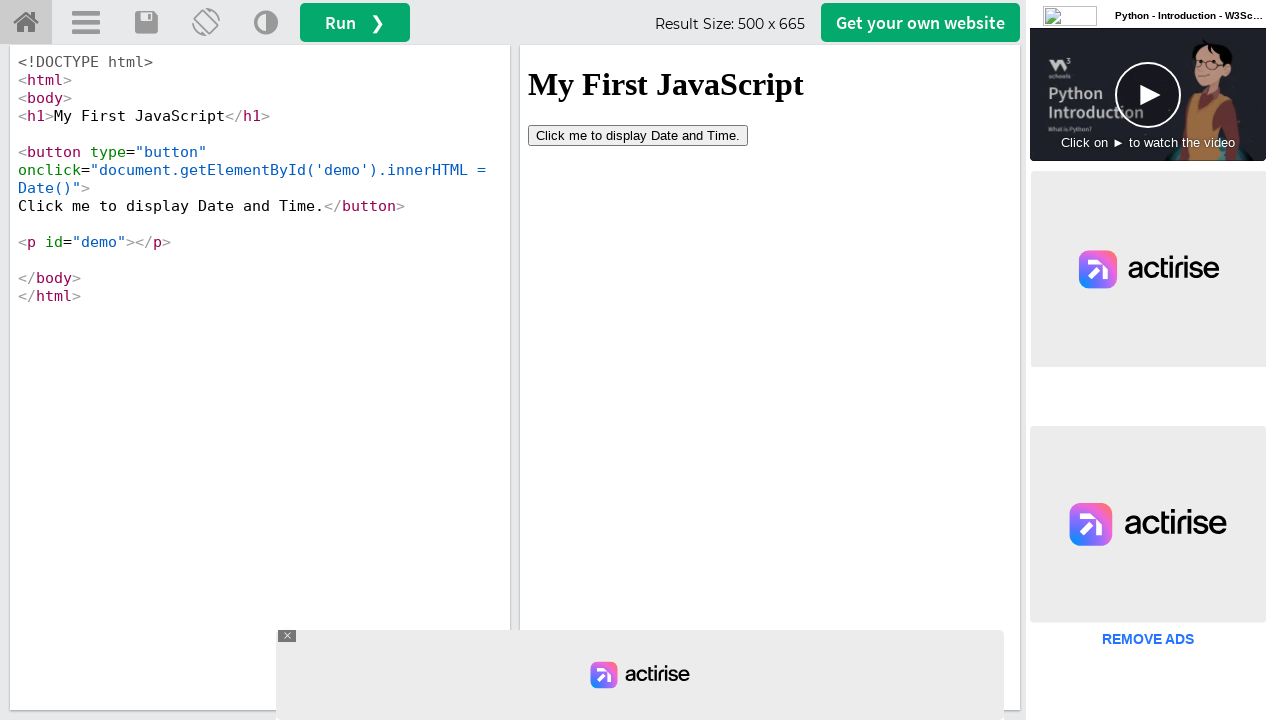

Located the result iframe using ID 'iframeResult'
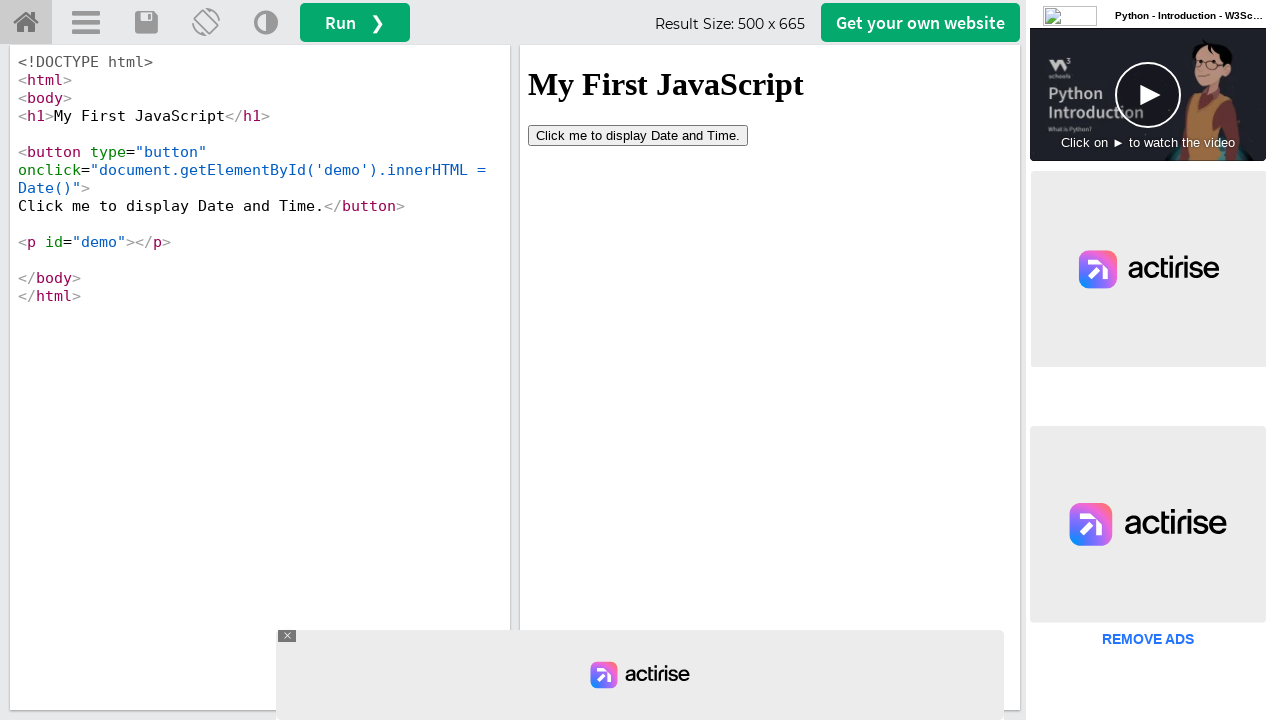

Clicked the 'Click' button inside the iframe at (638, 135) on #iframeResult >> internal:control=enter-frame >> xpath=//button[contains(text(),
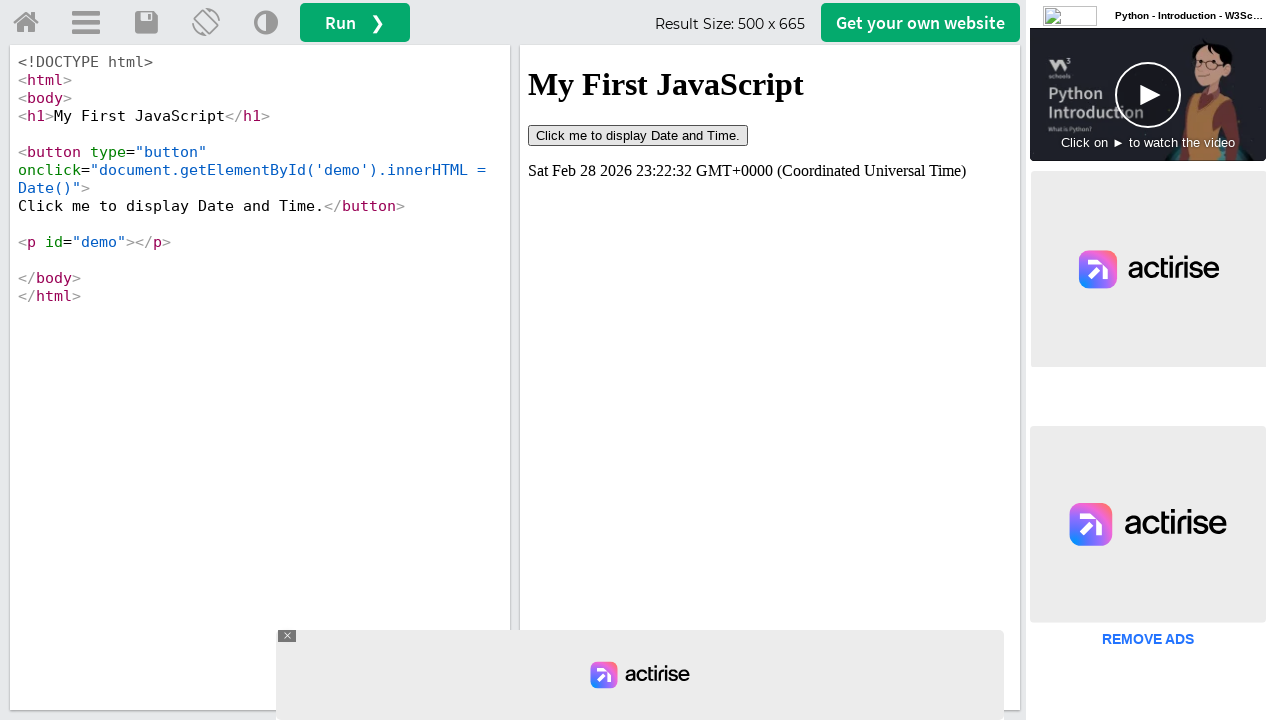

Waited 1 second to observe the button click result
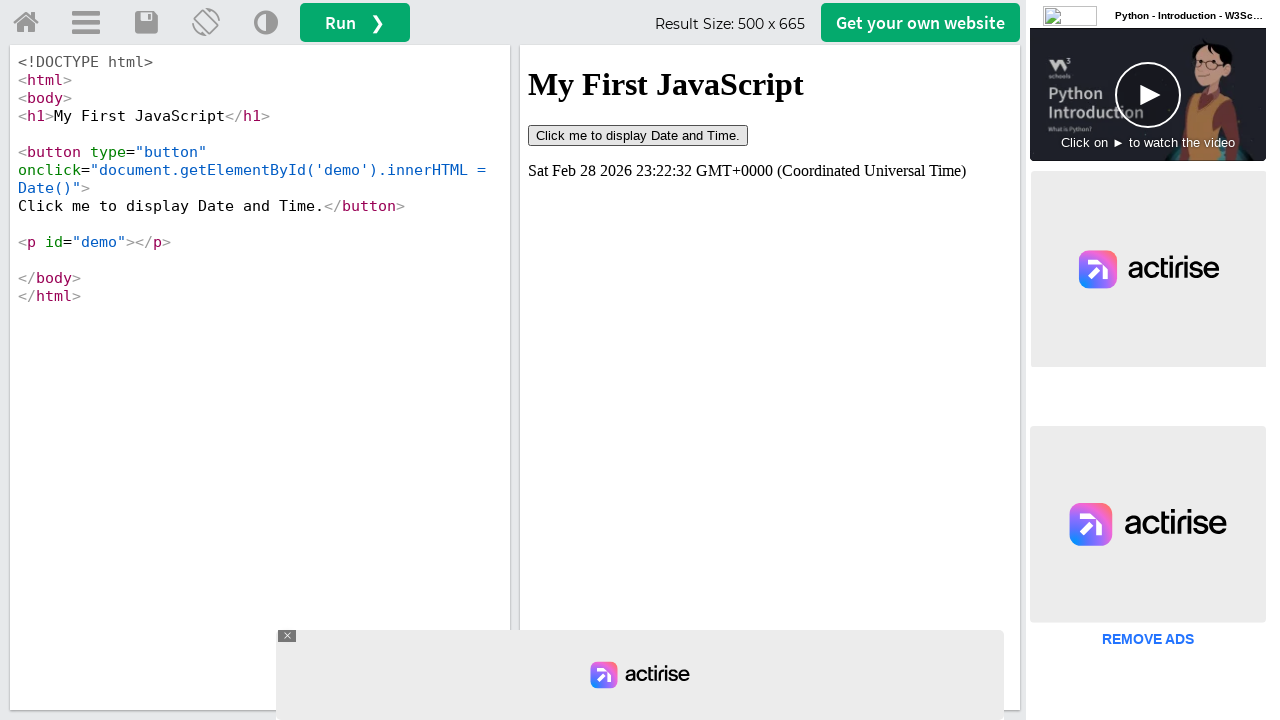

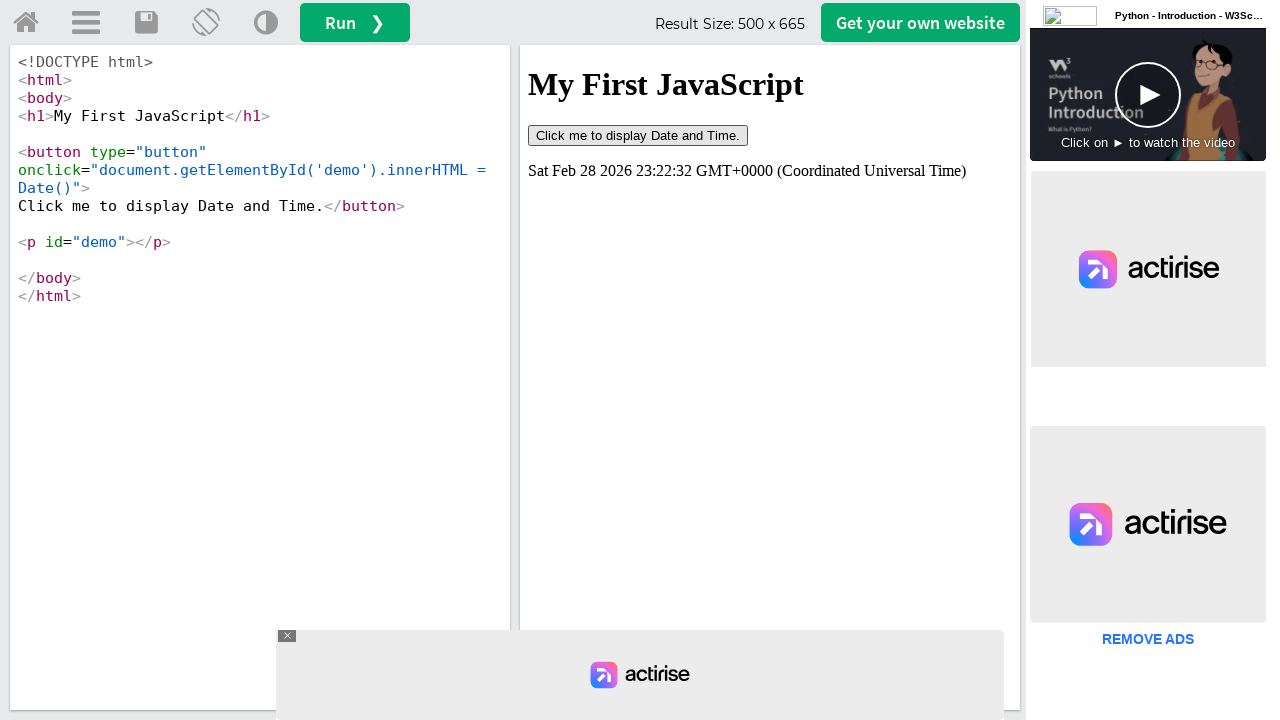